Tests setWindowSize command by setting the browser viewport to specific dimensions

Starting URL: http://omayo.blogspot.com

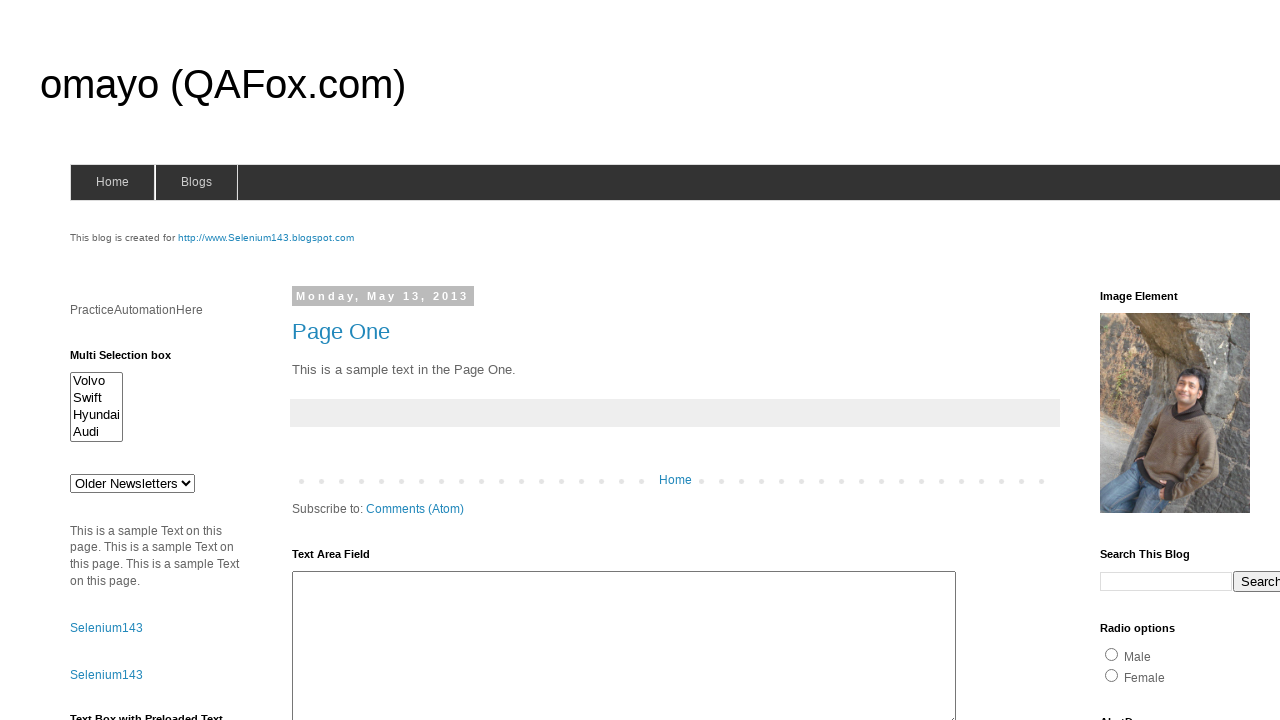

Set browser viewport to 400x800 pixels
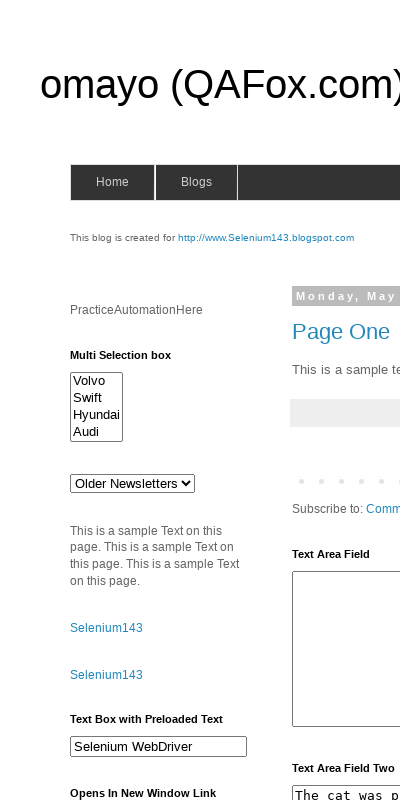

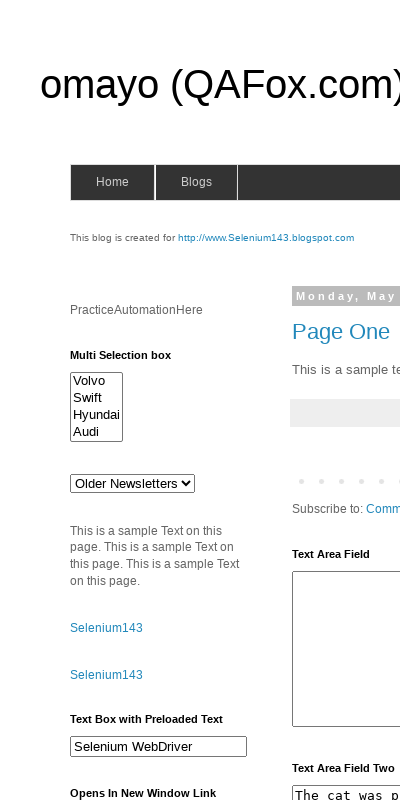